Tests hover functionality by moving the mouse over a figure element and clicking on a revealed user profile link

Starting URL: http://the-internet.herokuapp.com/hovers

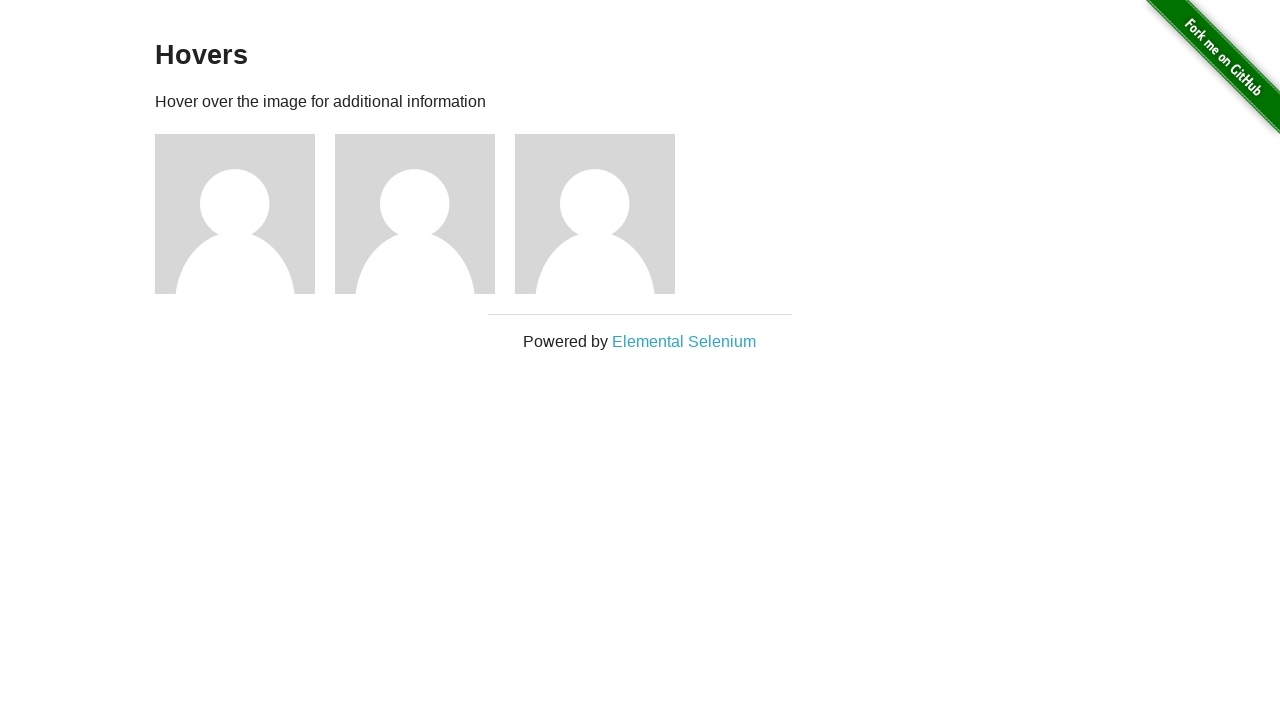

Waited for figure elements to load
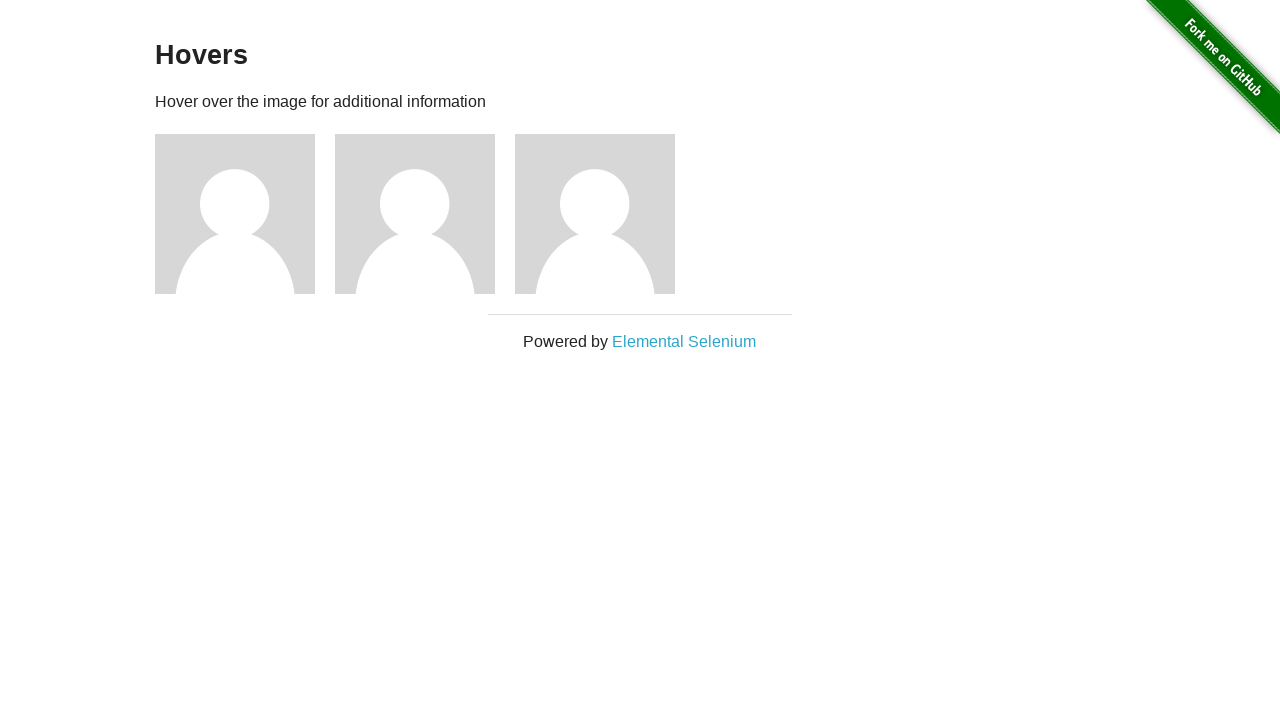

Located all figure elements on the page
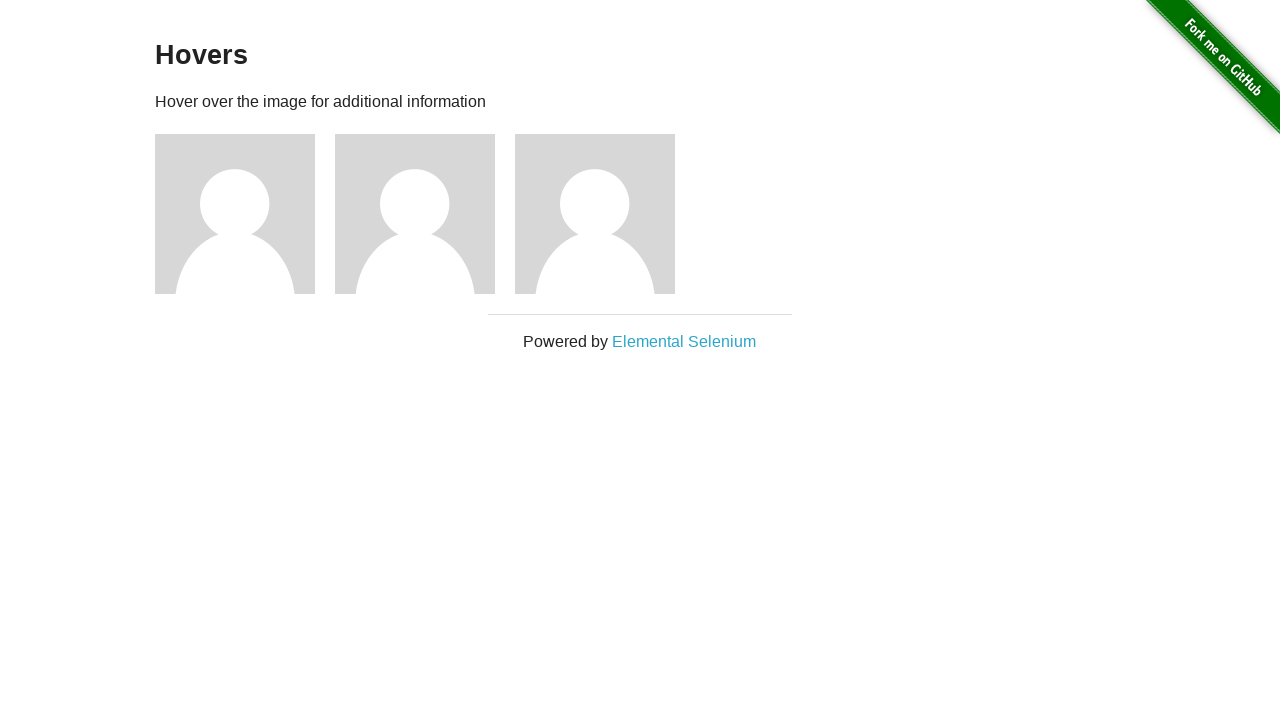

Hovered over the first figure element to reveal user profile at (245, 214) on .figure >> nth=0
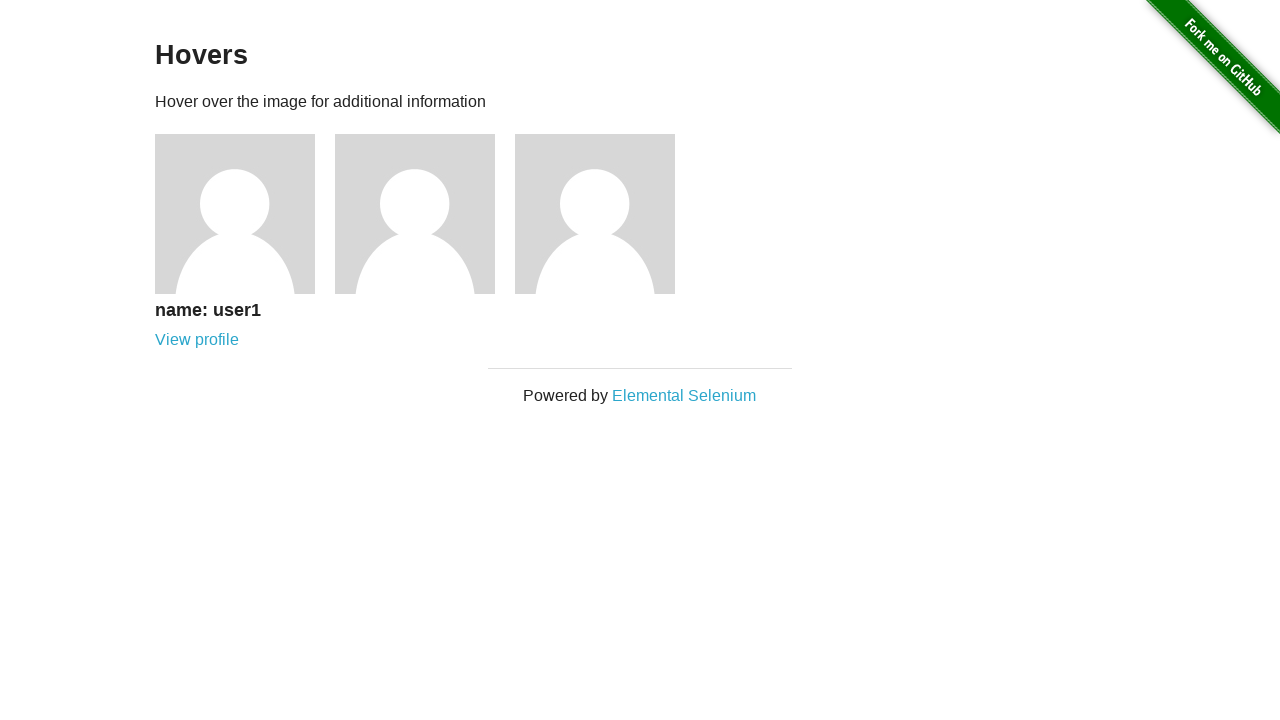

Clicked on the revealed user profile link at (197, 340) on [href='/users/1']
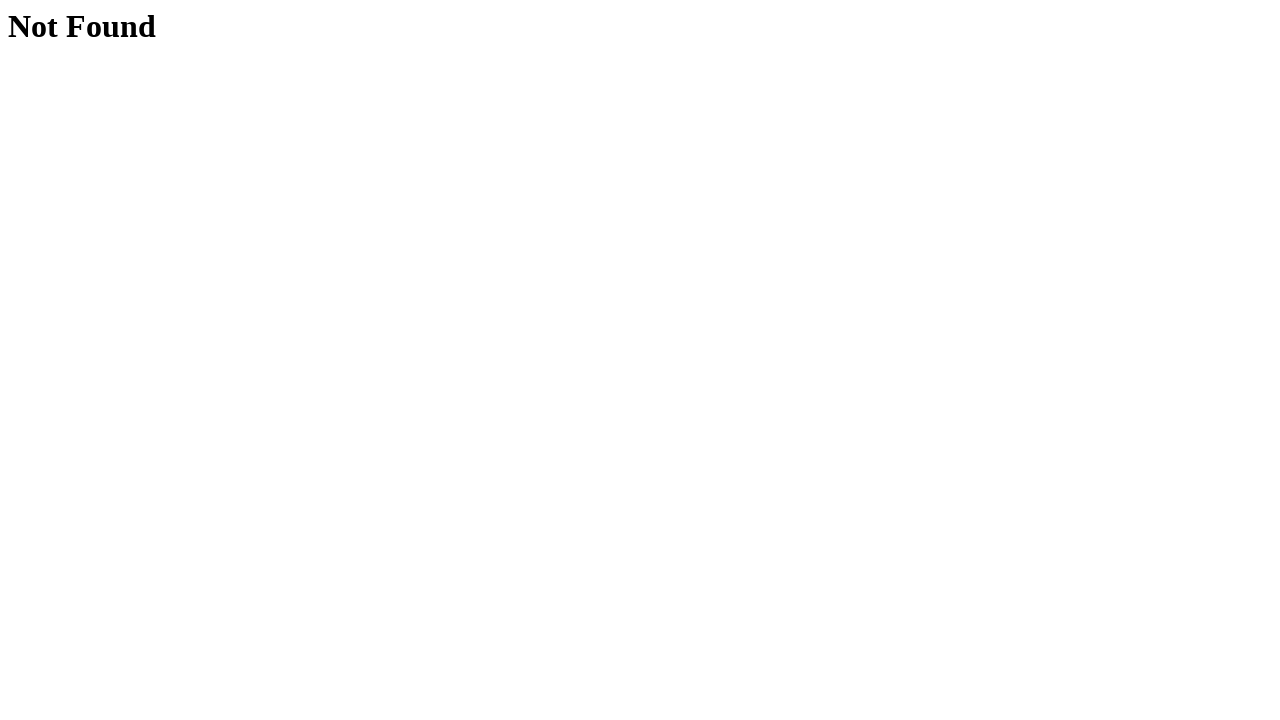

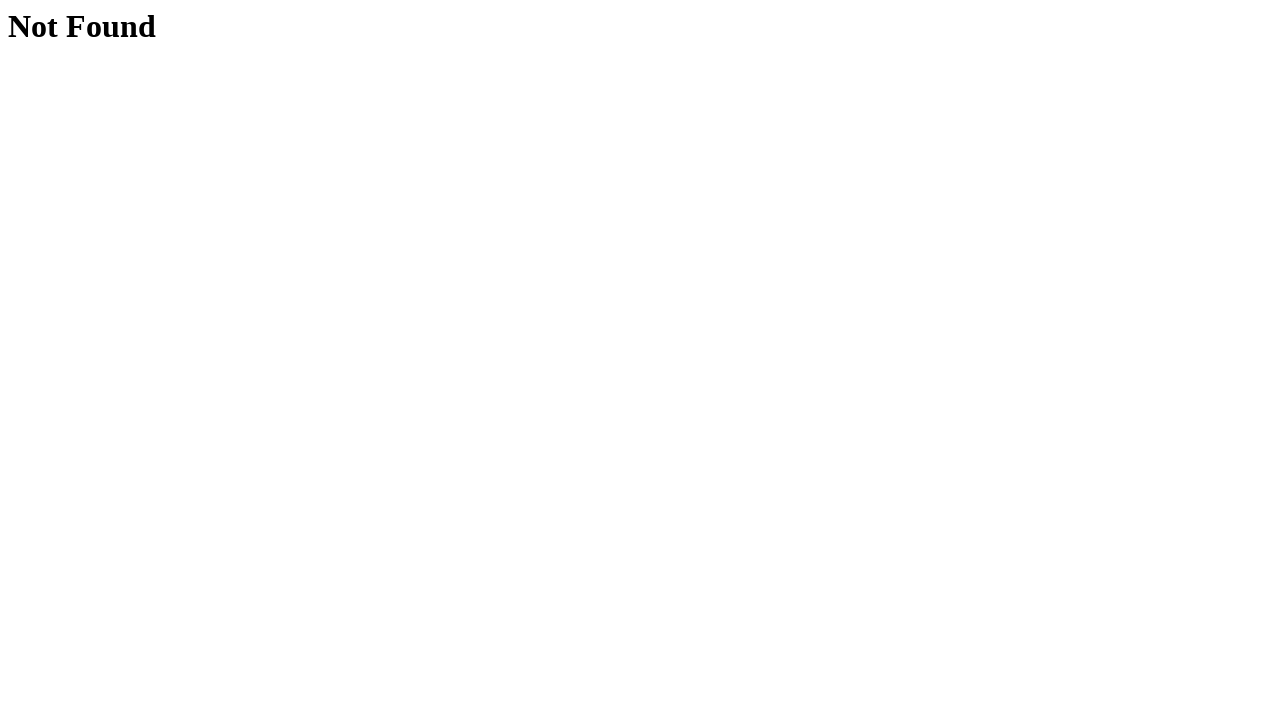